Tests JavaScript alert handling by entering a name, triggering alerts, and accepting/dismissing them

Starting URL: https://rahulshettyacademy.com/AutomationPractice/

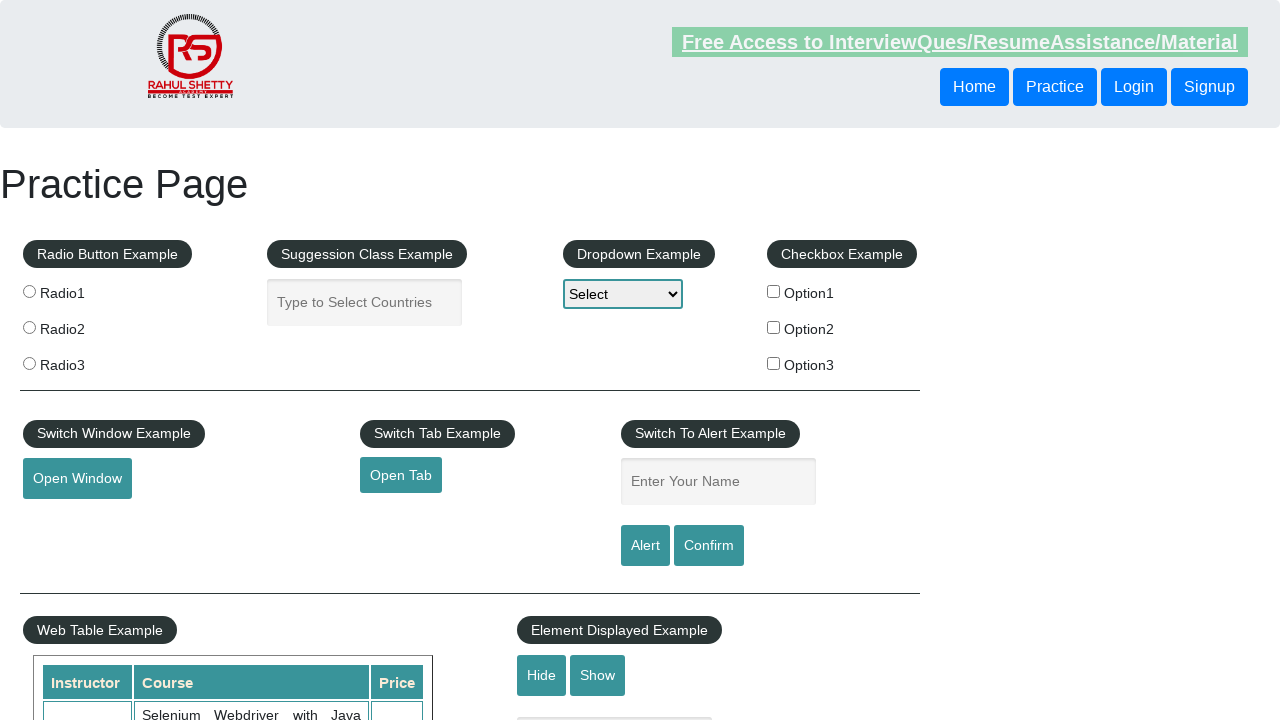

Filled name field with 'sriram' on #name
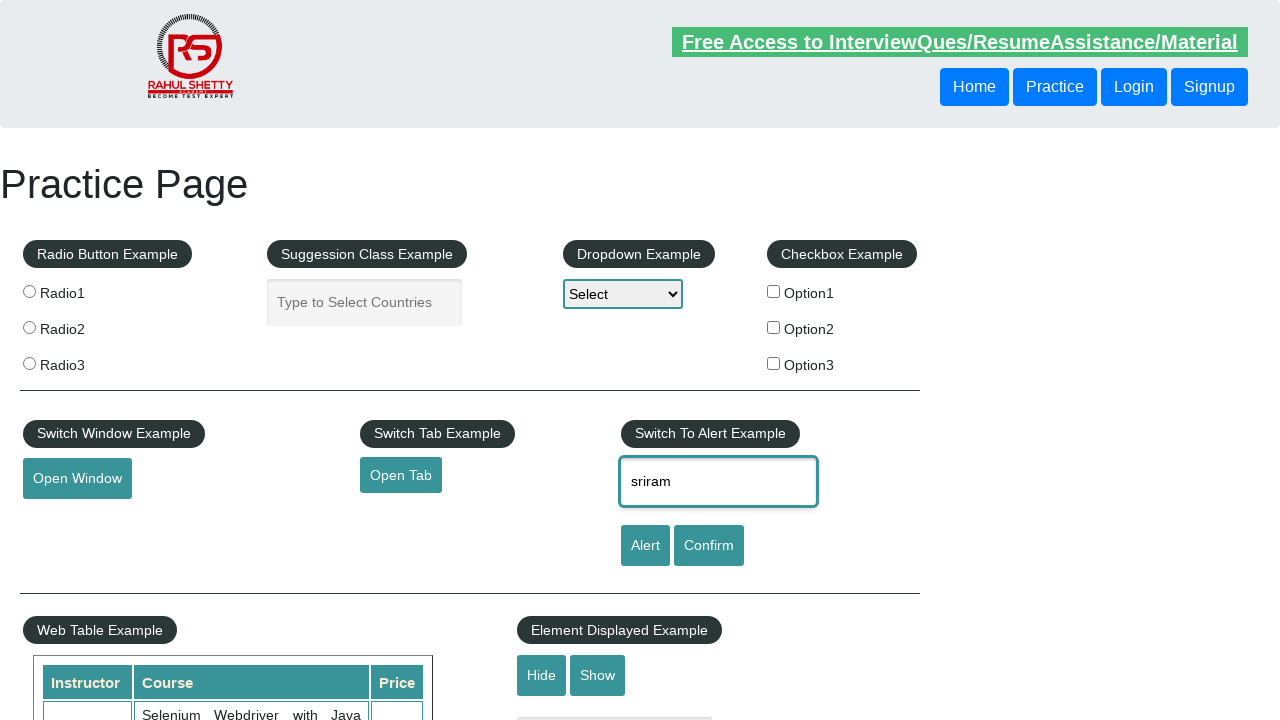

Clicked alert button at (645, 546) on #alertbtn
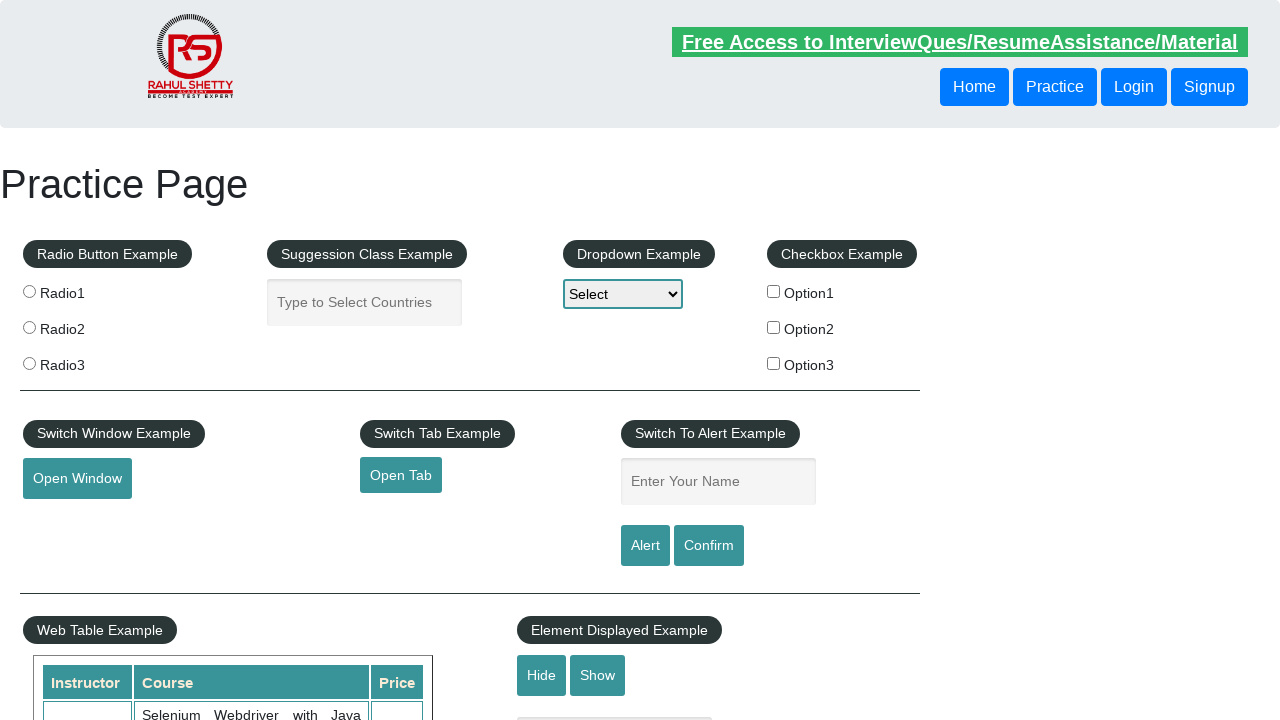

Set up dialog handler to accept alert
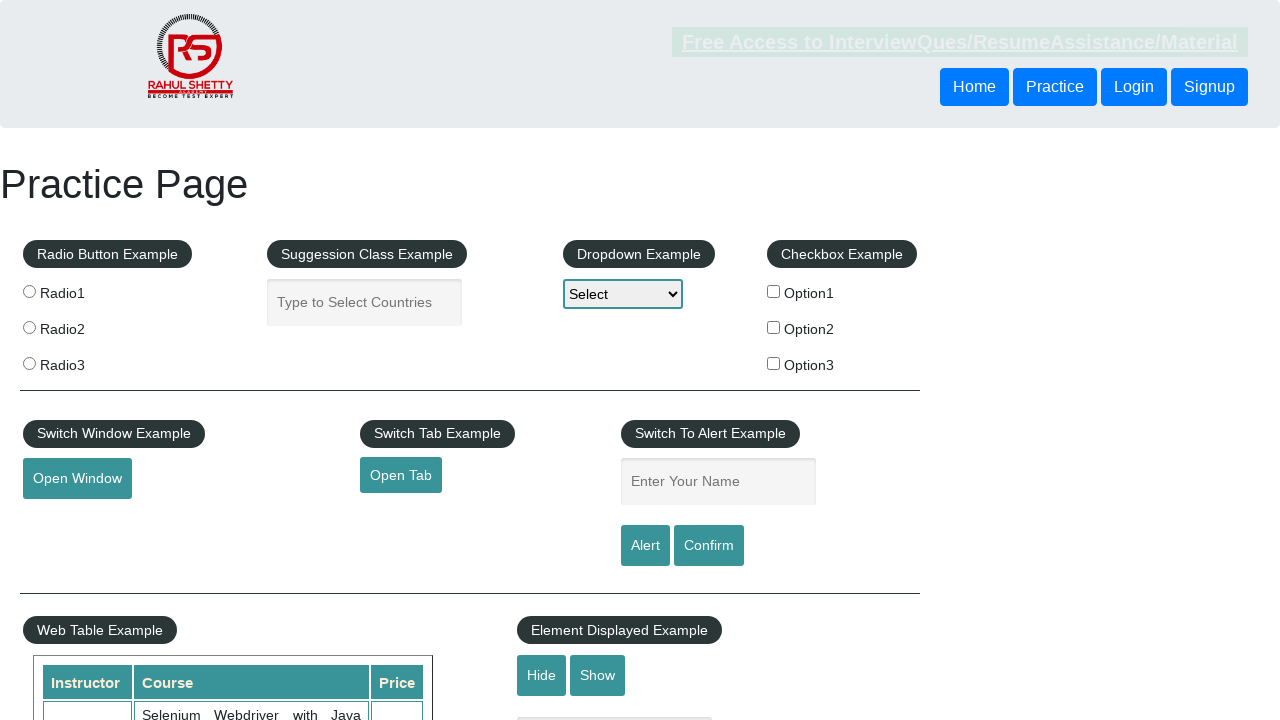

Waited 500ms for alert to process
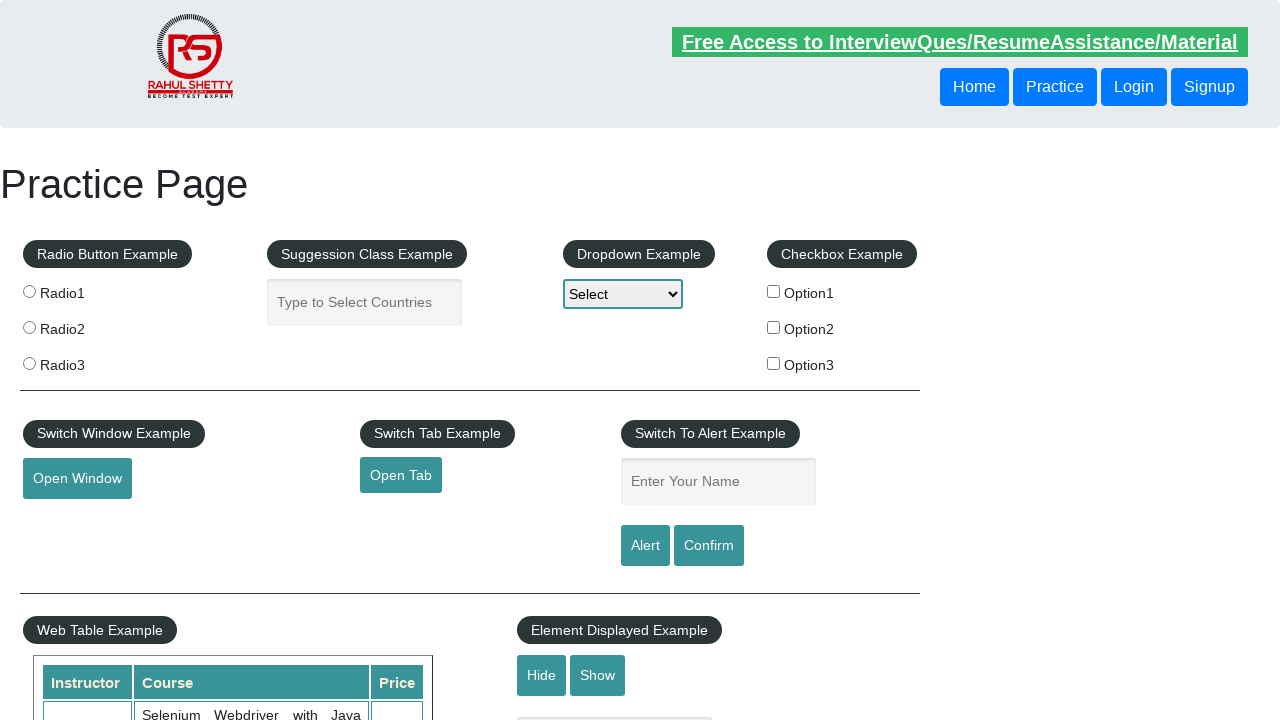

Clicked alert button again at (645, 546) on #alertbtn
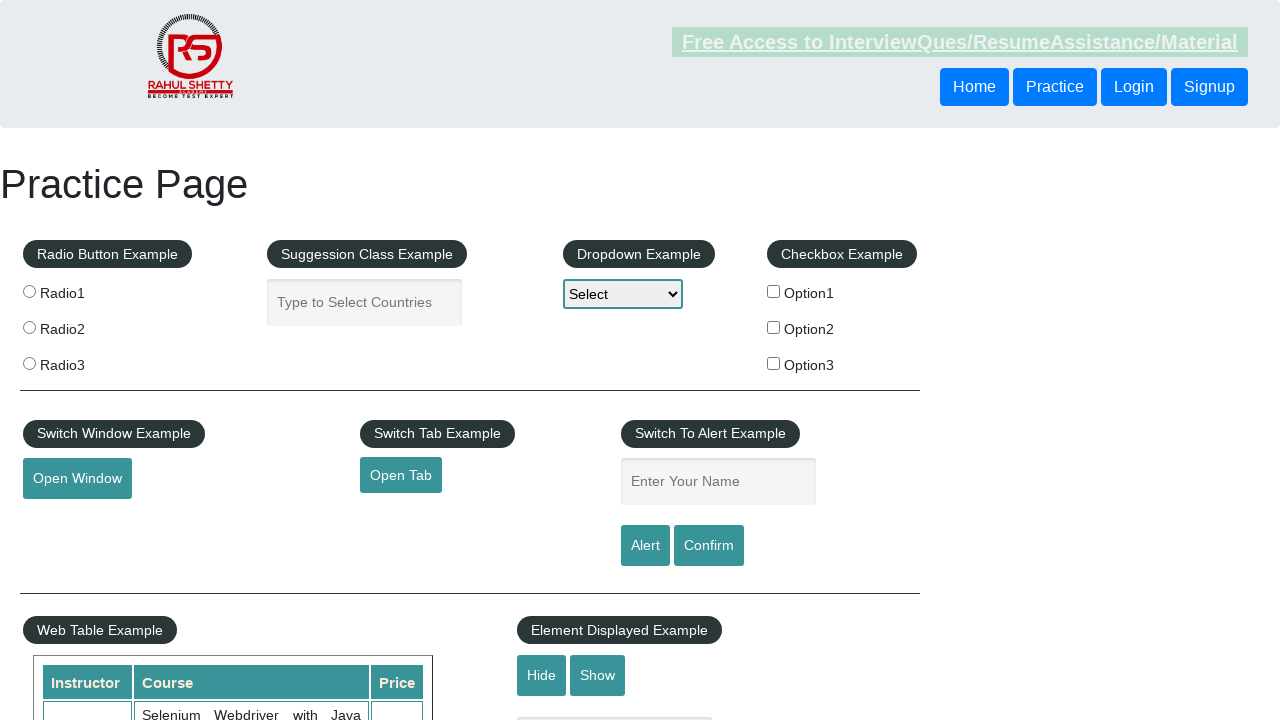

Set up dialog handler to dismiss alert
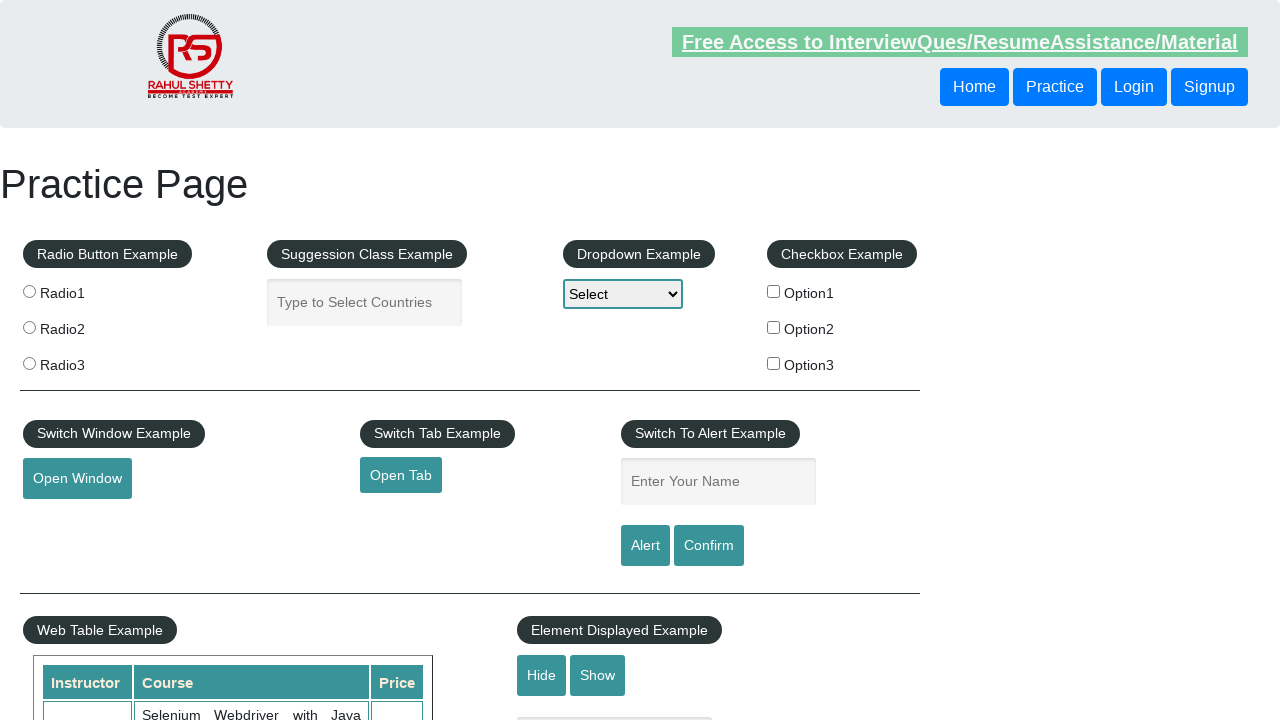

Waited 500ms for alert to process
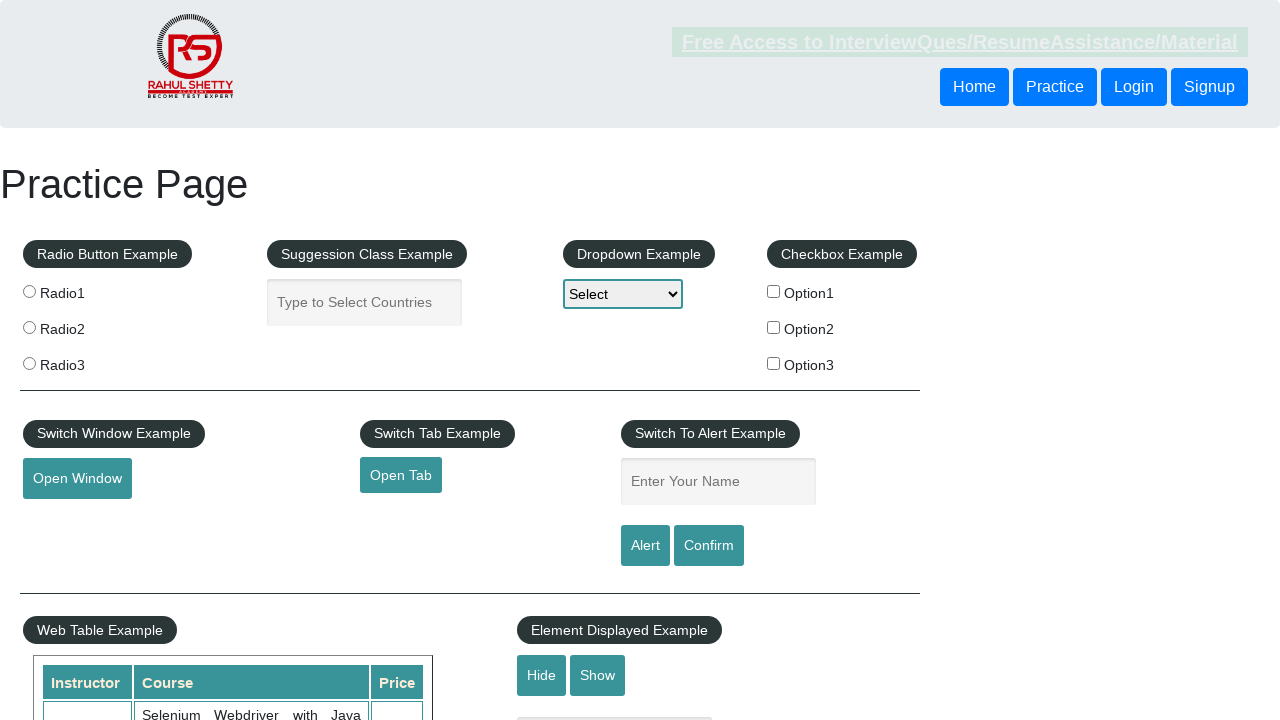

Clicked alert button third time at (645, 546) on #alertbtn
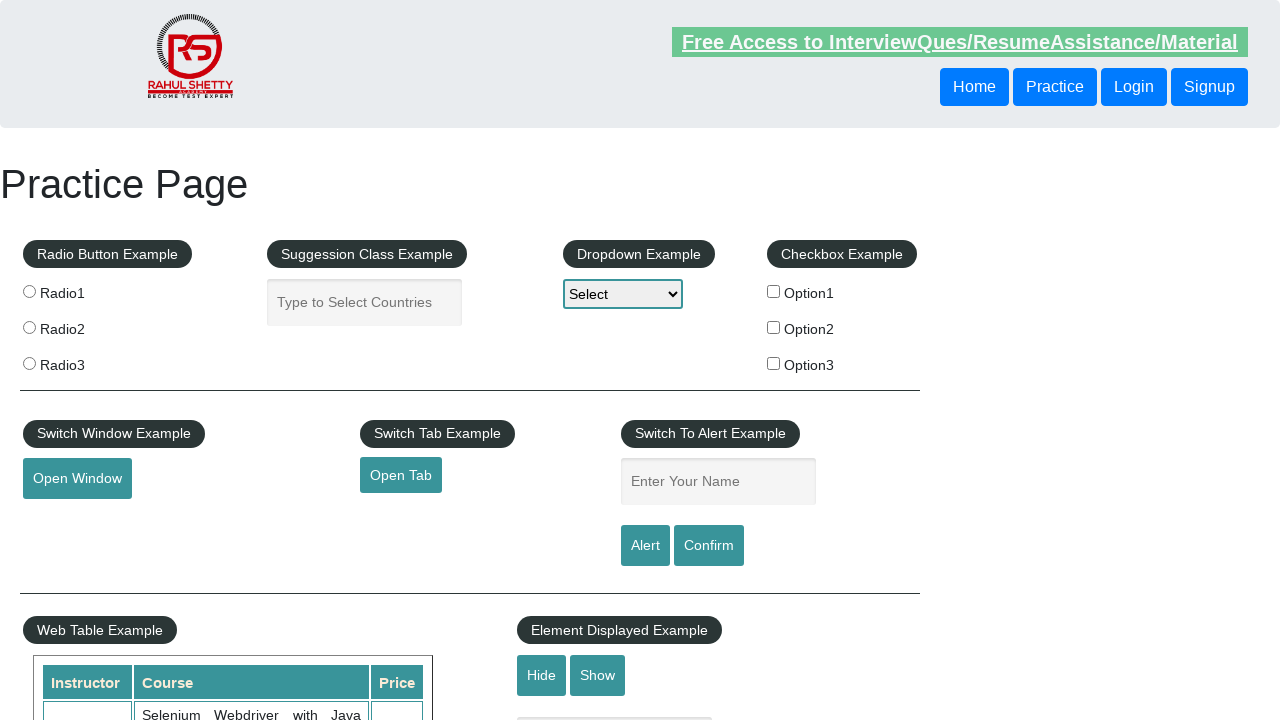

Set up dialog handler to accept final alert
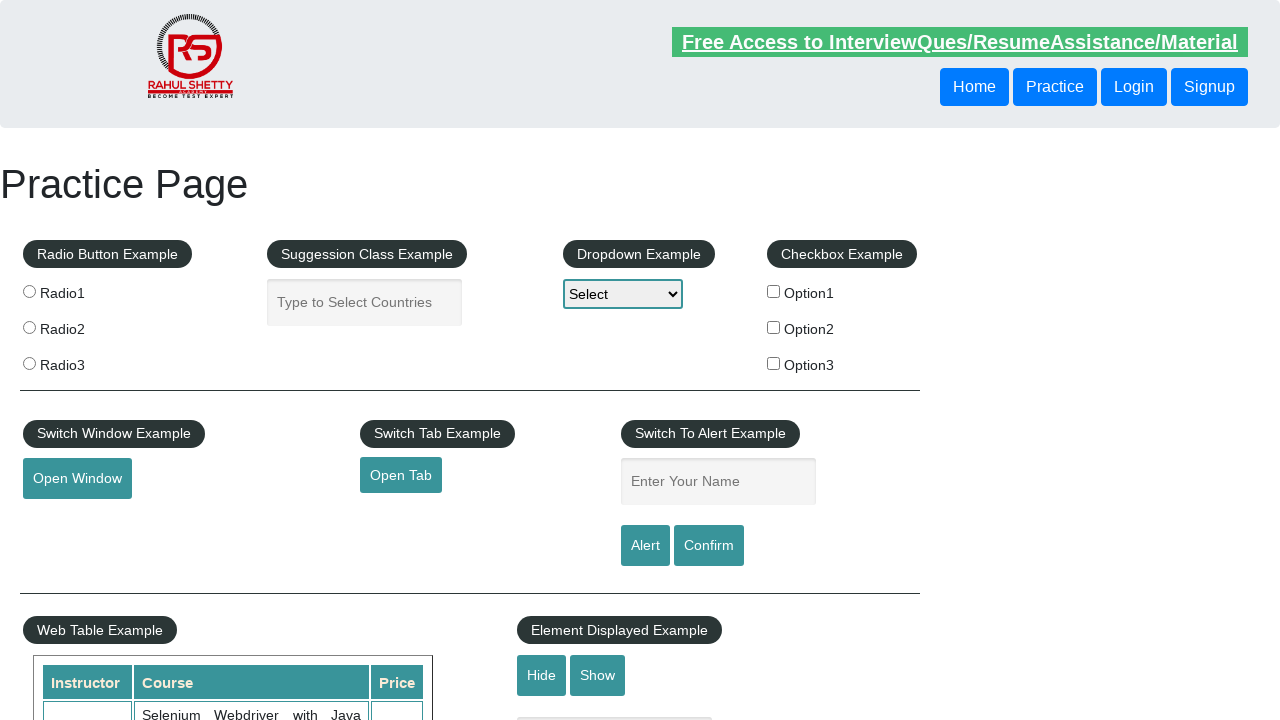

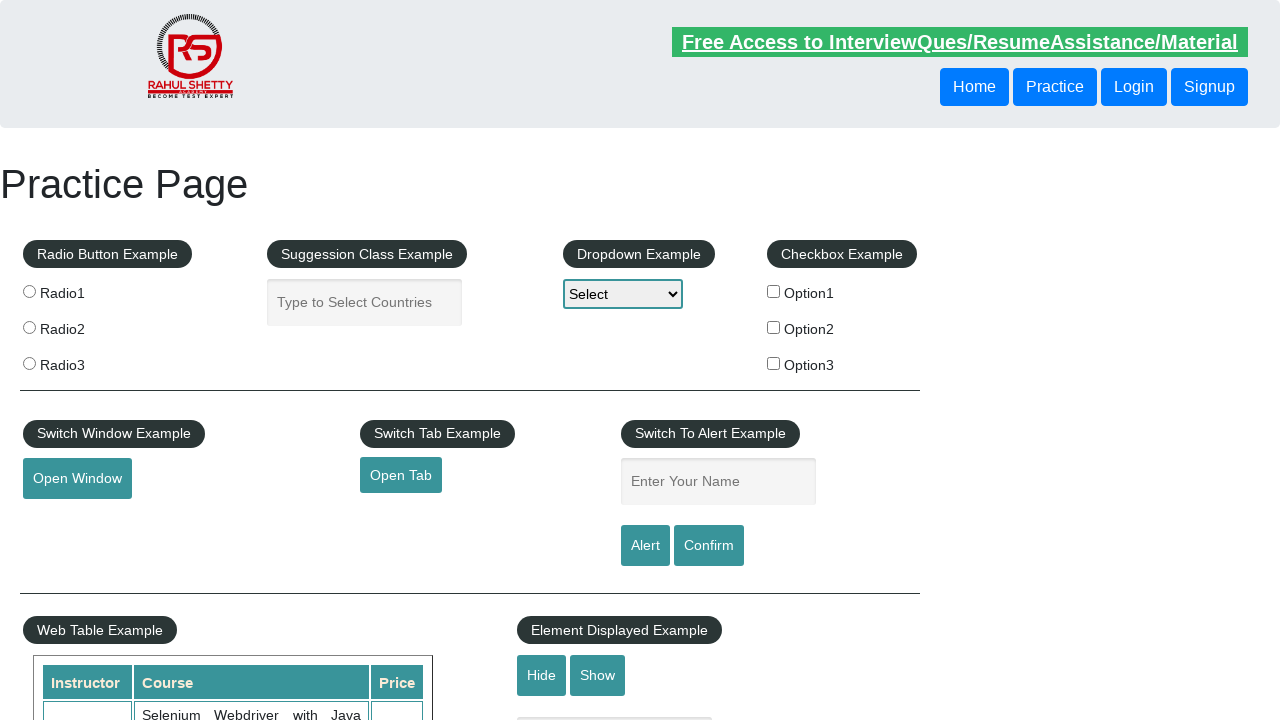